Navigates to the SpiceJet airline website homepage. This is a minimal test that only loads the page without performing any additional actions.

Starting URL: https://www.spicejet.com/

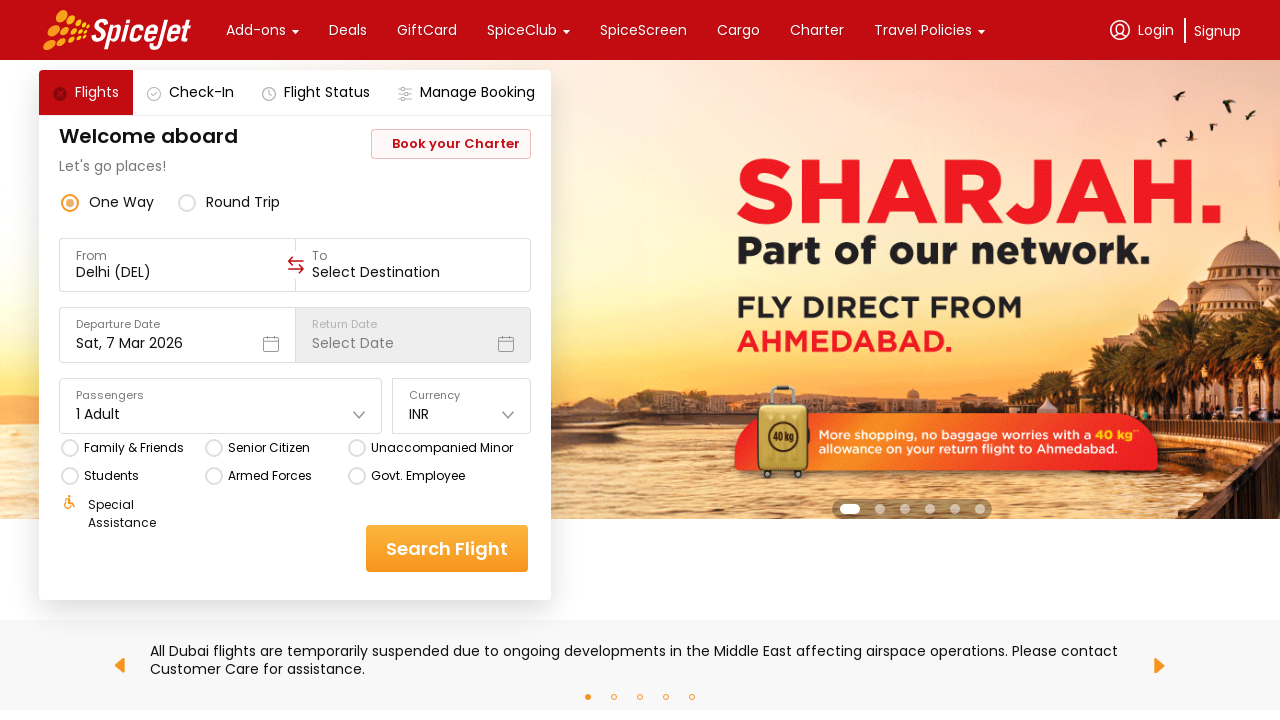

Waited for page to fully load (domcontentloaded state reached)
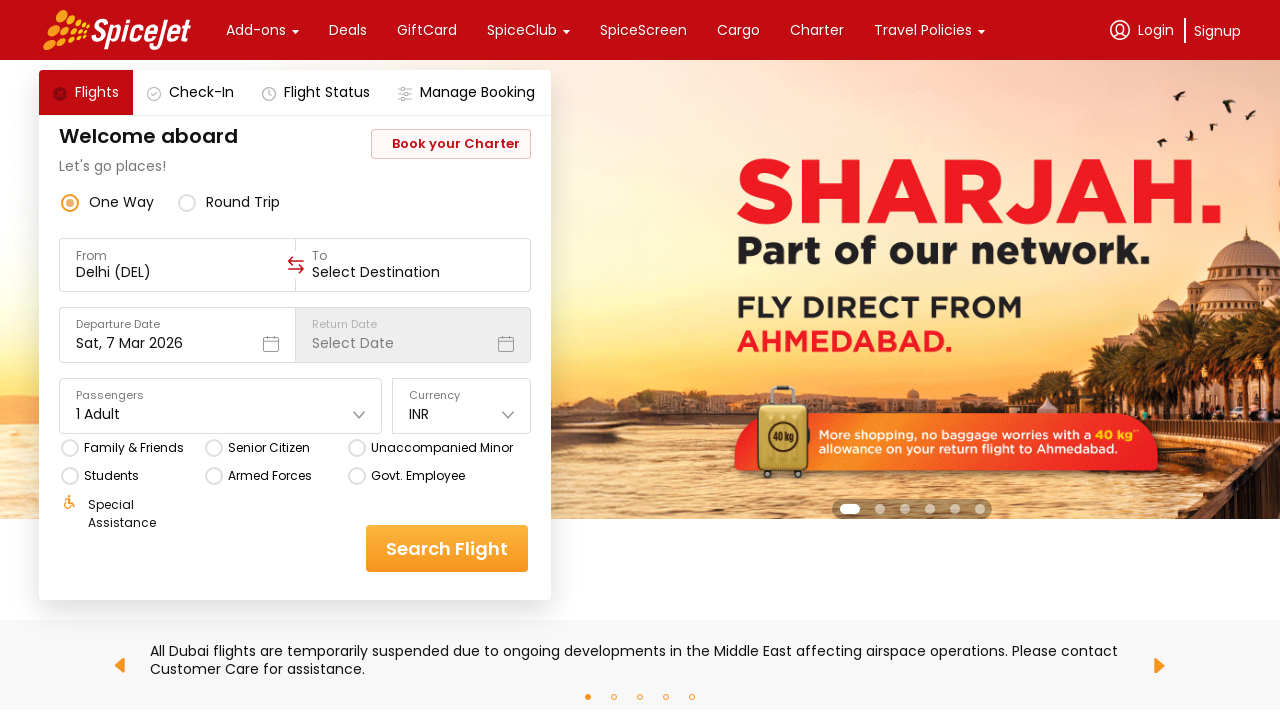

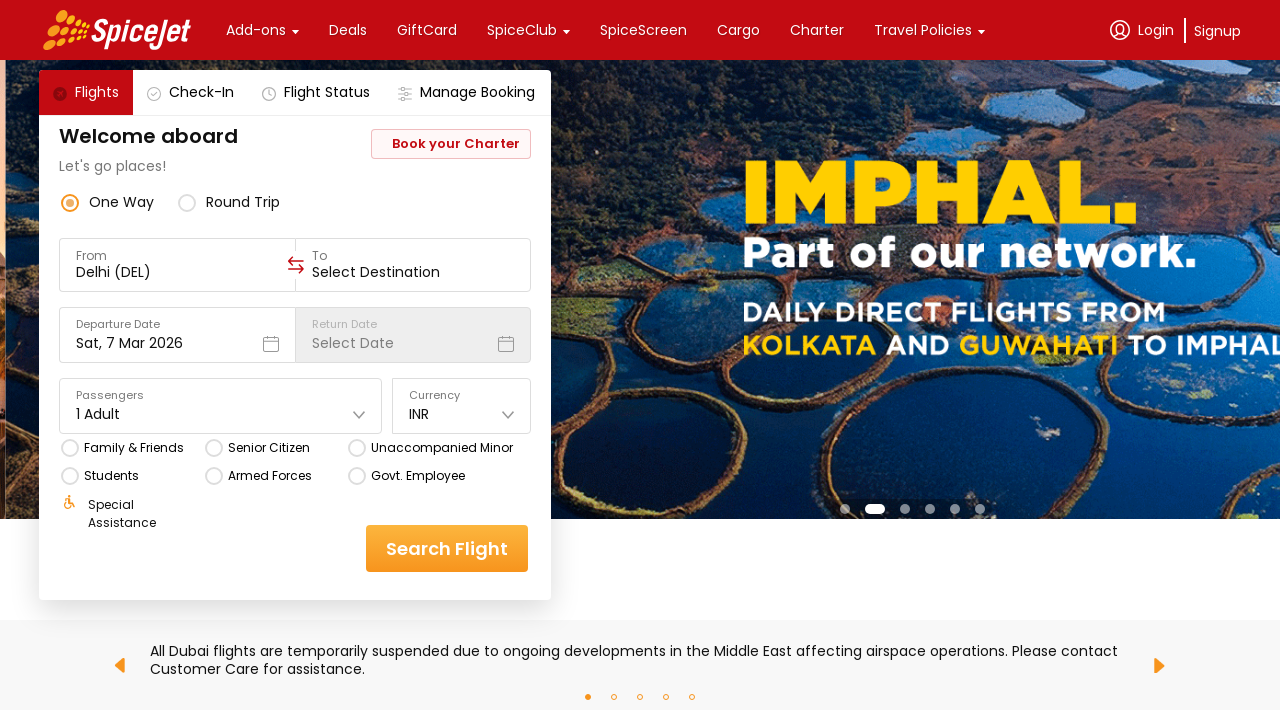